Tests navigation on Microsoft India website by clicking on a shell menu item (likely a main navigation element)

Starting URL: https://www.microsoft.com/en-in

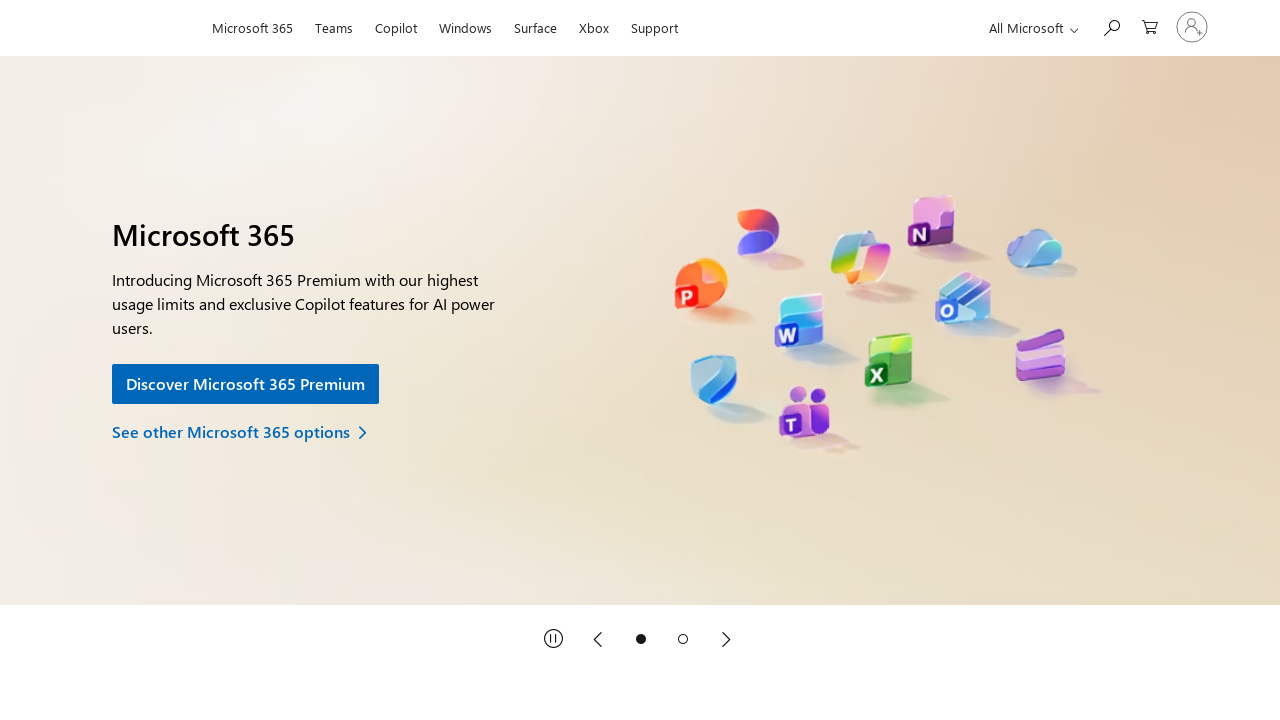

Clicked on shell menu item (main navigation element) at (466, 25) on a#shellmenu_3
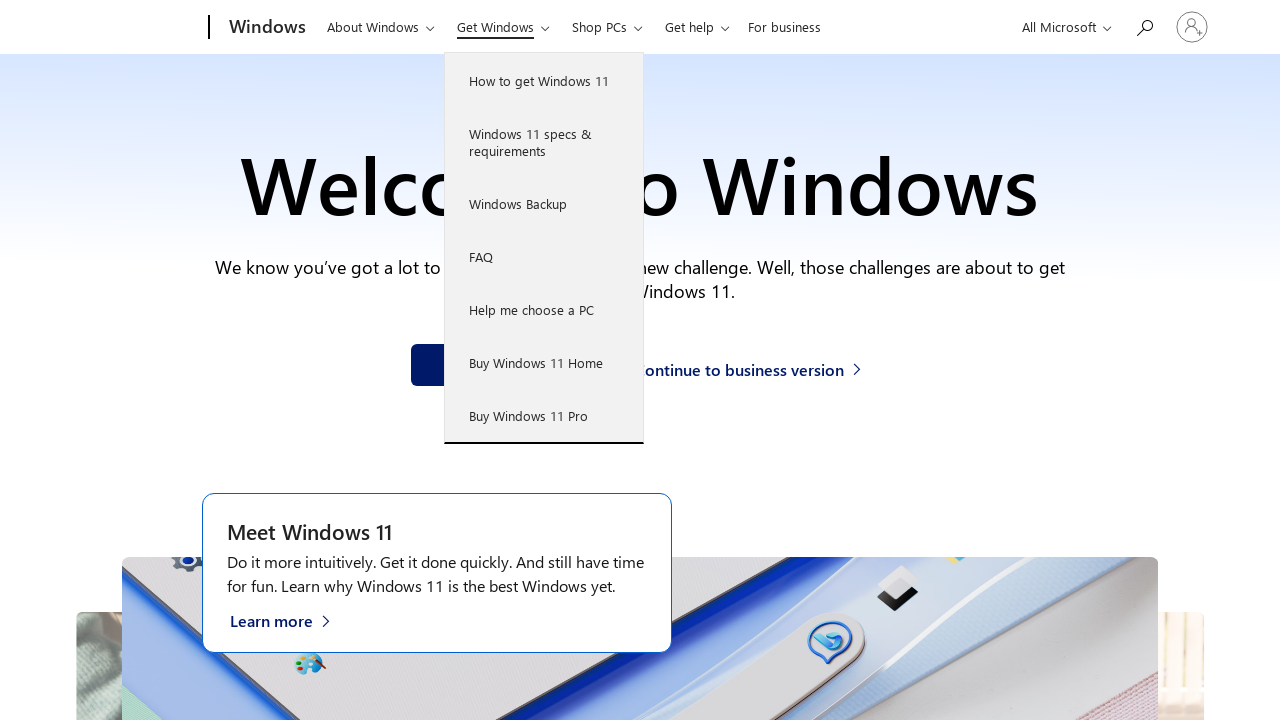

Waited for page to reach networkidle state after navigation
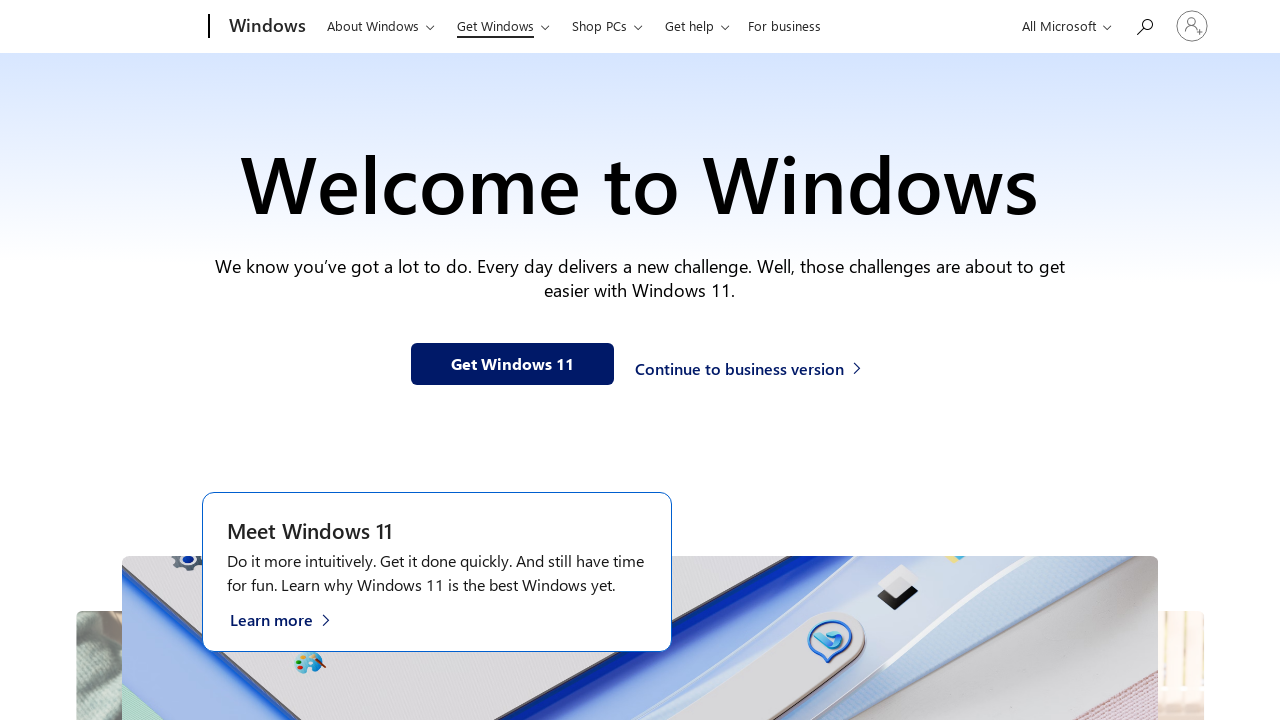

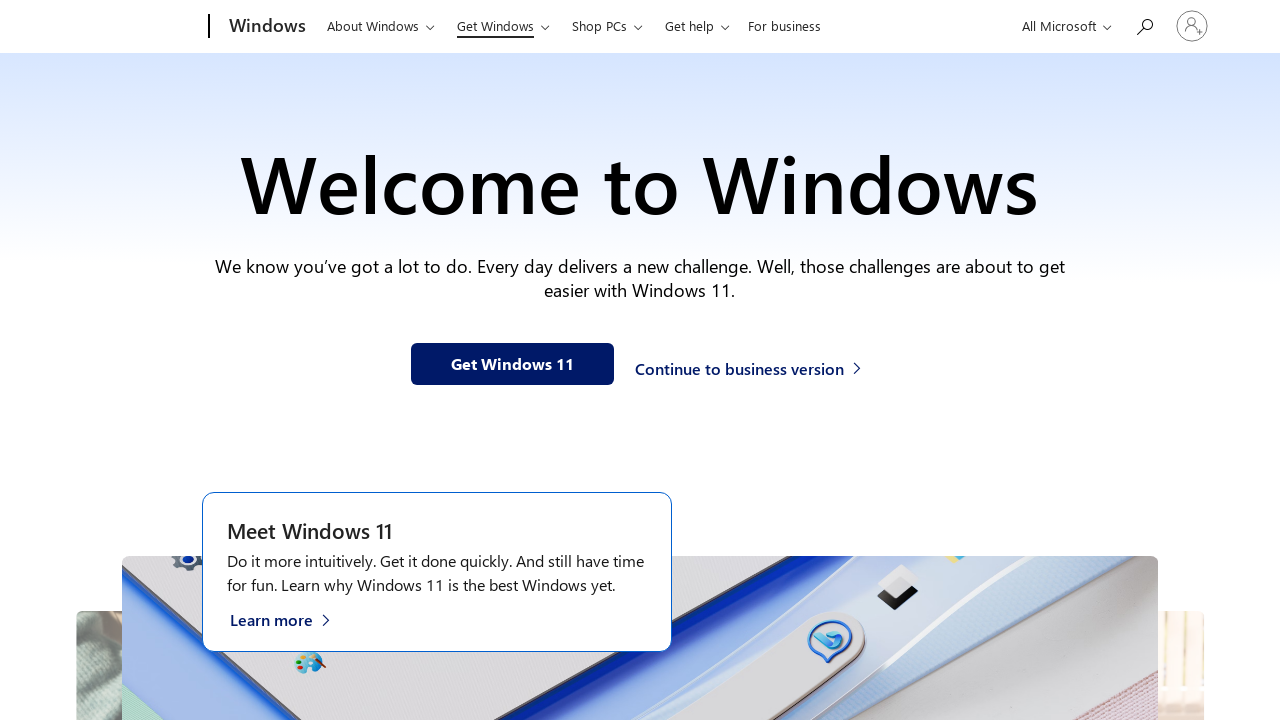